Tests different types of mouse button interactions including double-click and right-click on specific buttons

Starting URL: https://demoqa.com/buttons

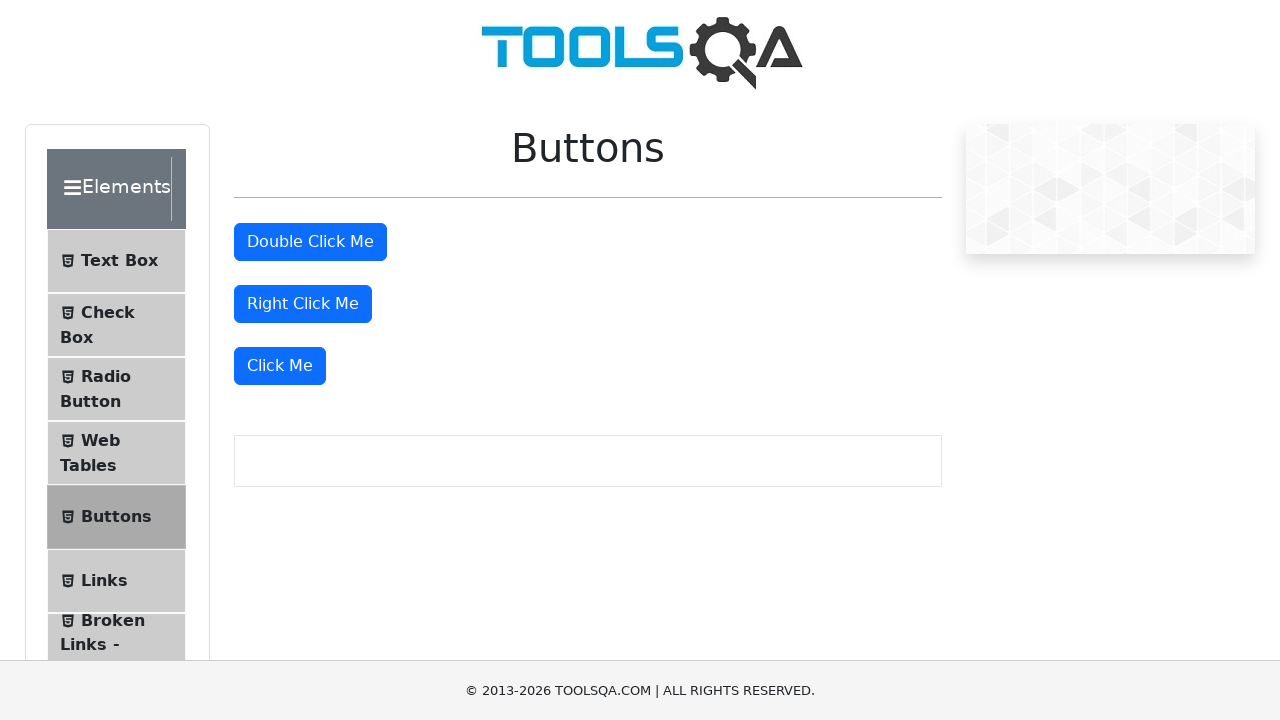

Located the double-click button
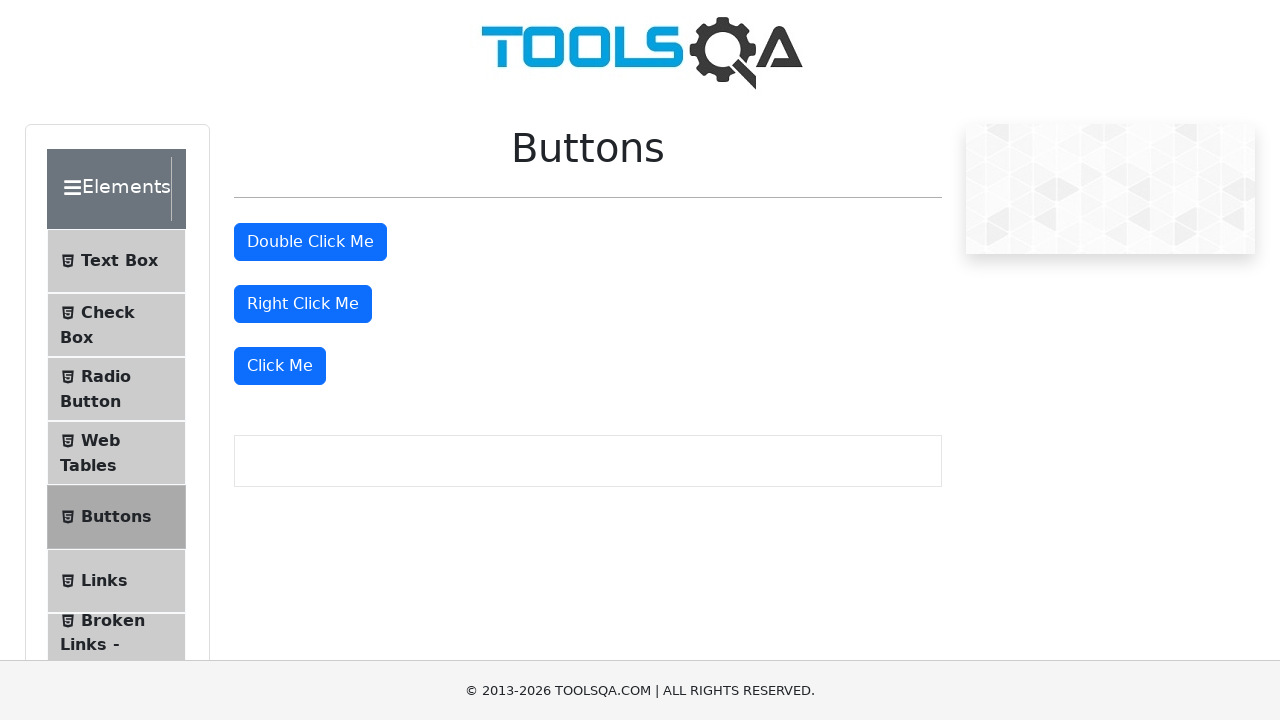

Double-clicked the double-click button at (310, 242) on #doubleClickBtn
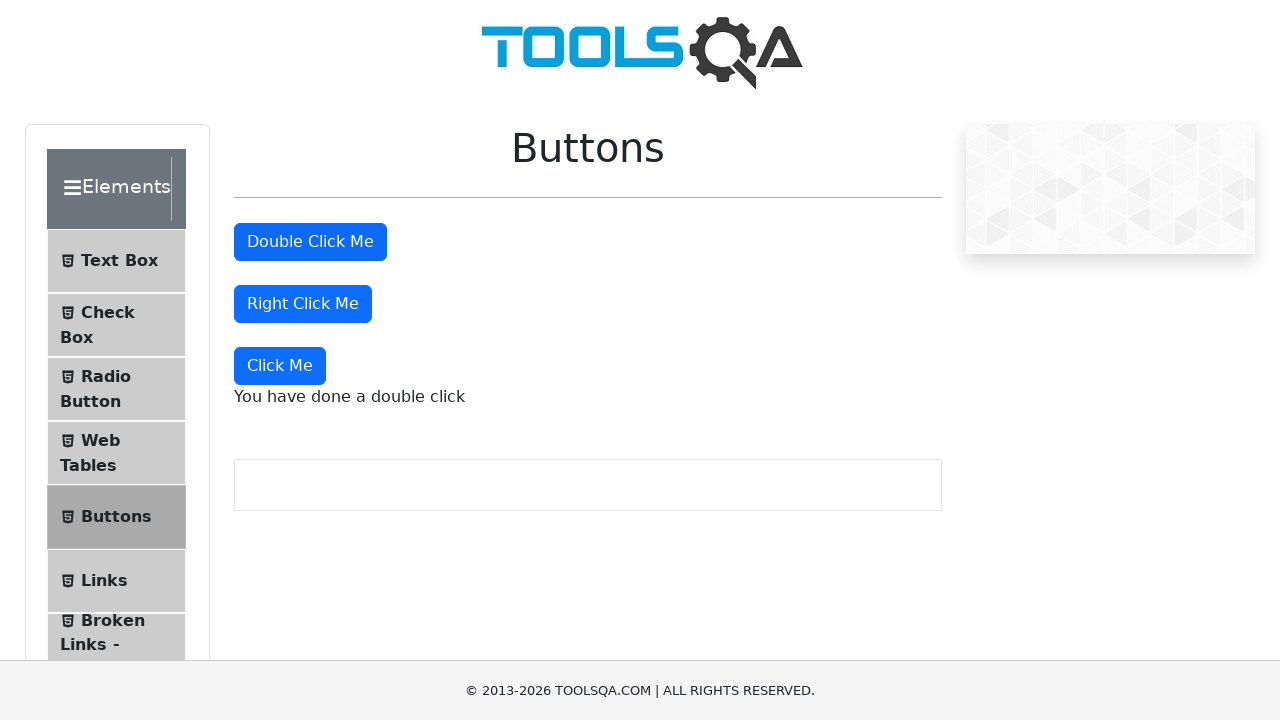

Located the right-click button
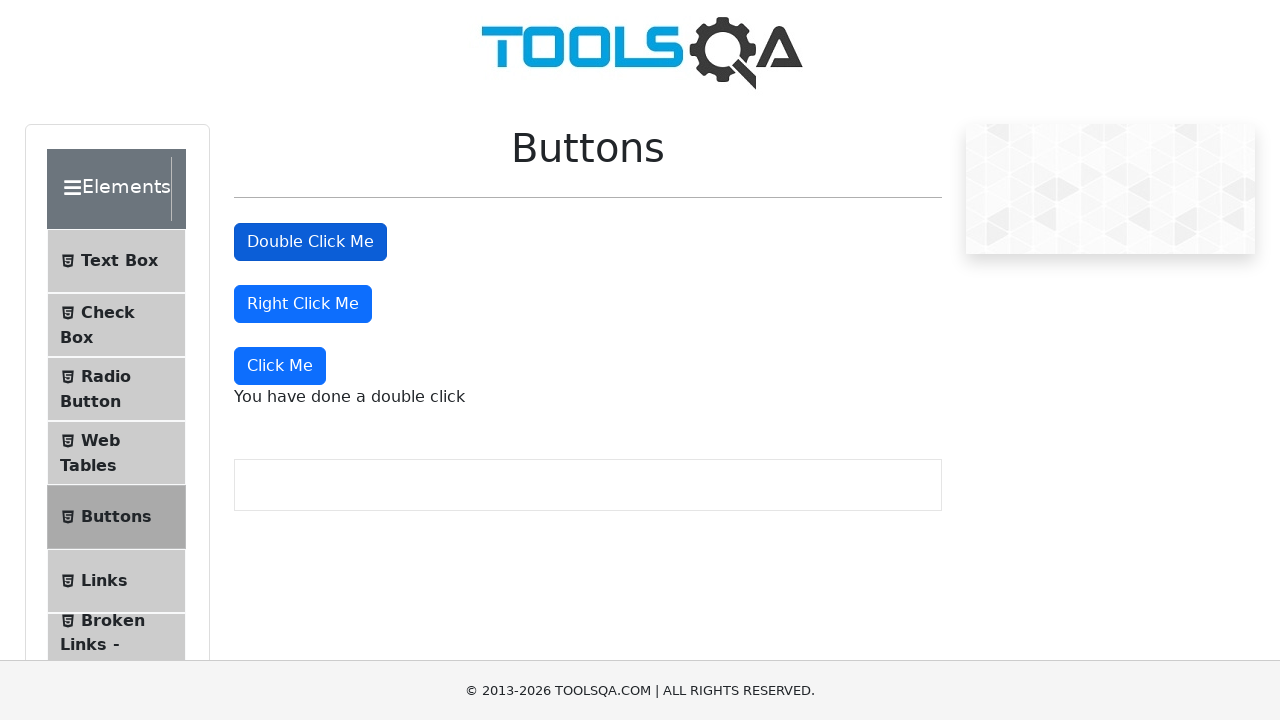

Right-clicked the right-click button at (303, 304) on #rightClickBtn
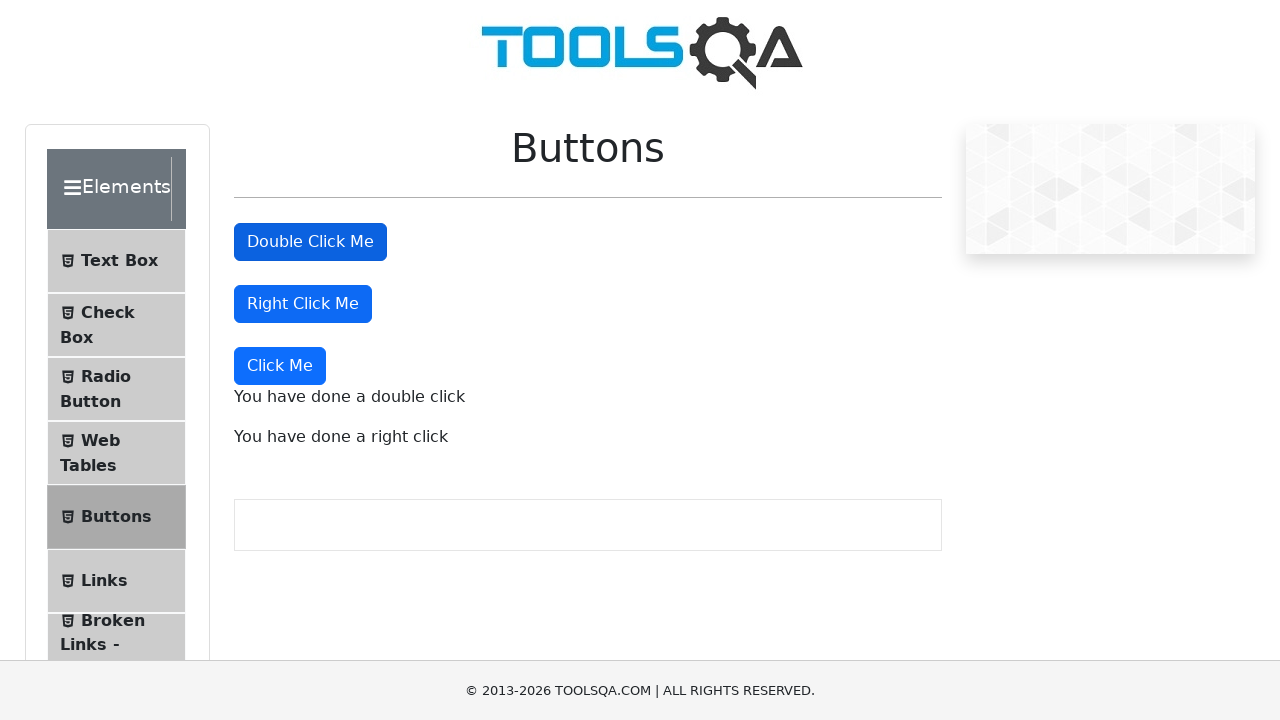

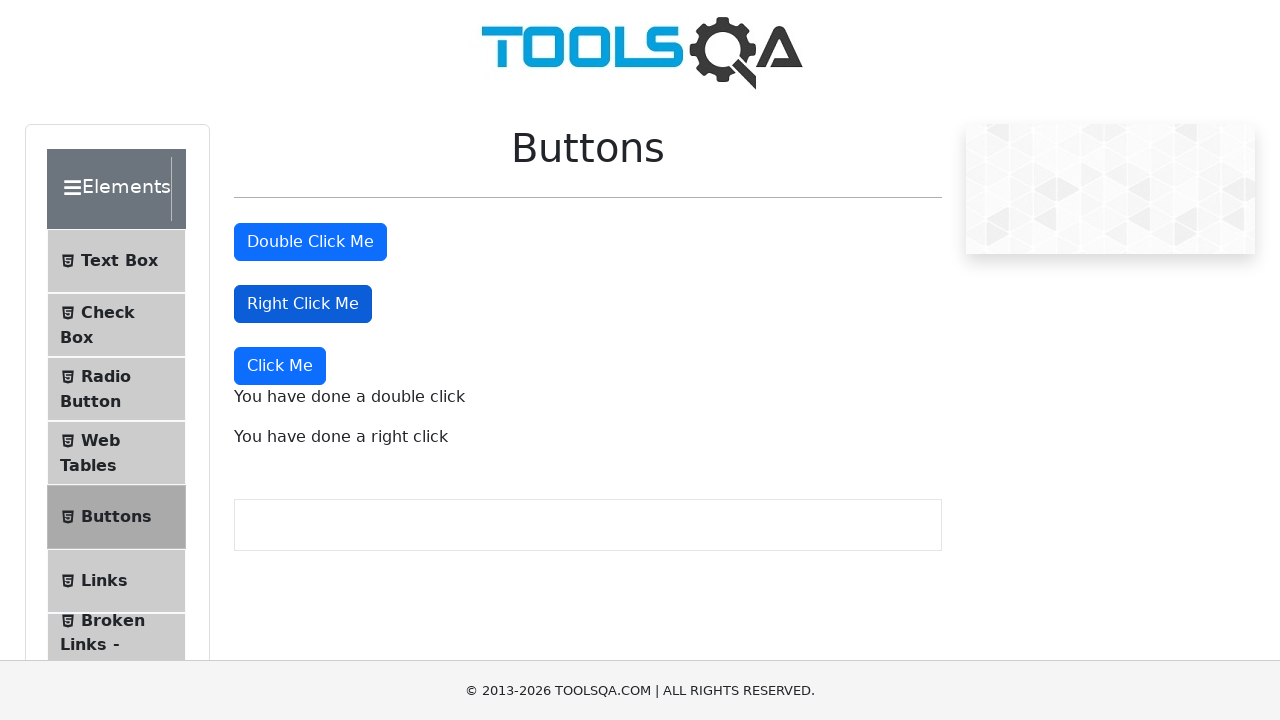